Navigates to a website and verifies that images are present on the page by waiting for image elements to load.

Starting URL: https://ascipgdhm.in

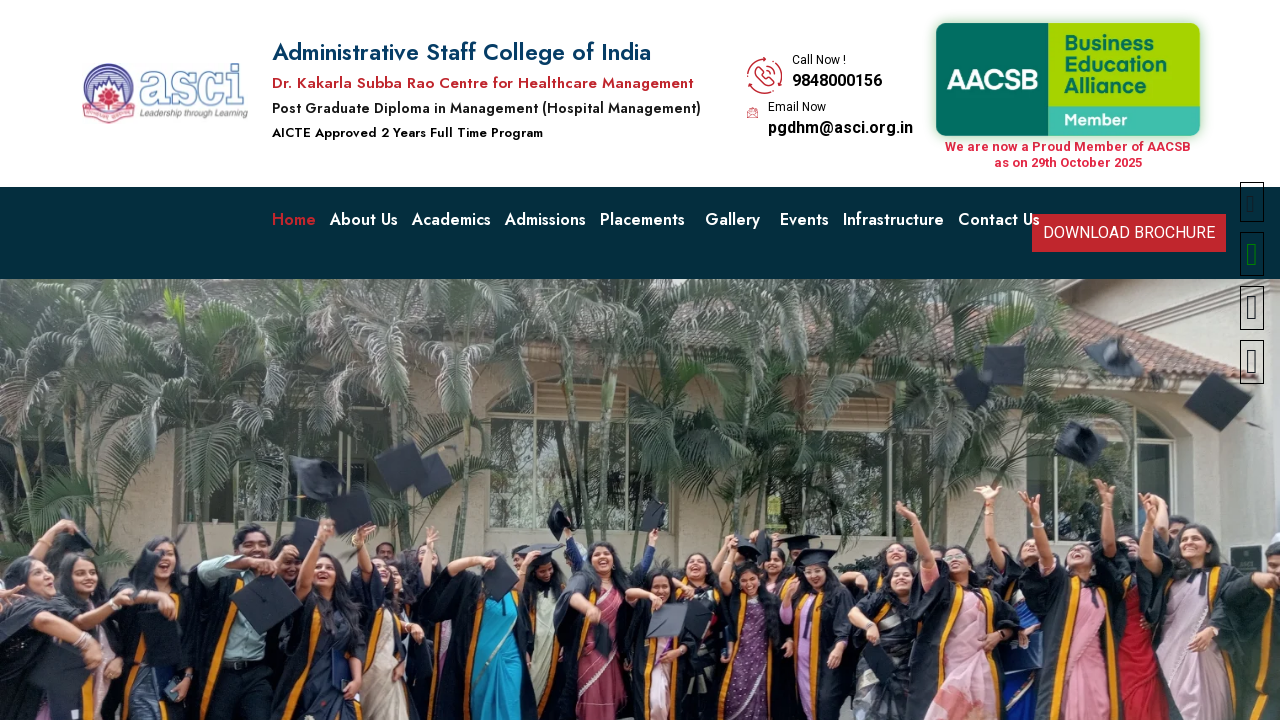

Waited for image elements to load on the page
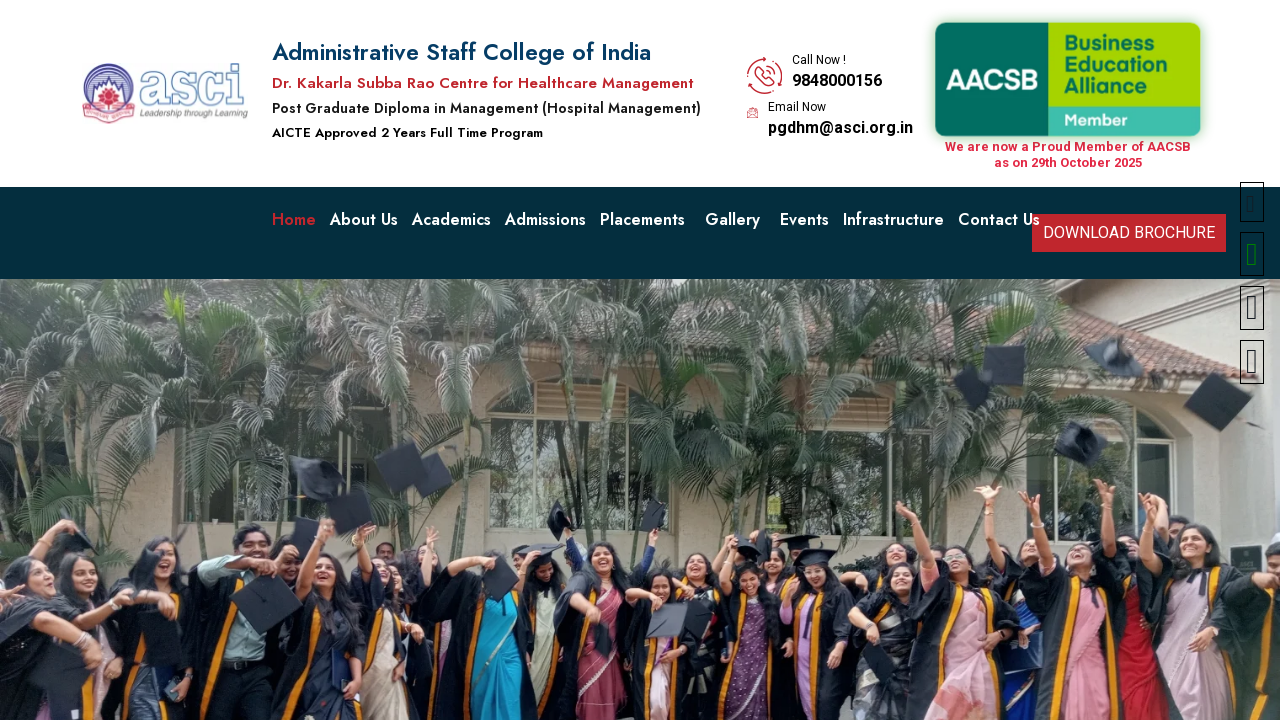

Located all image elements on the page
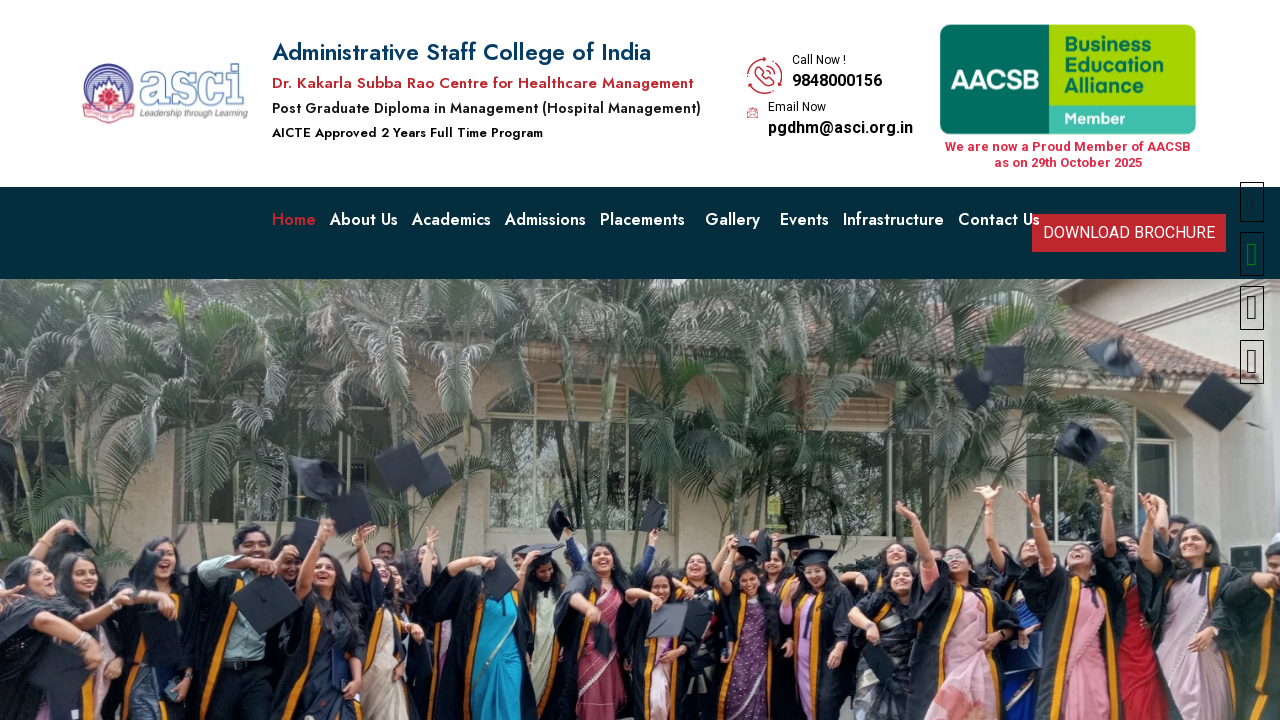

Verified first image is visible on the page
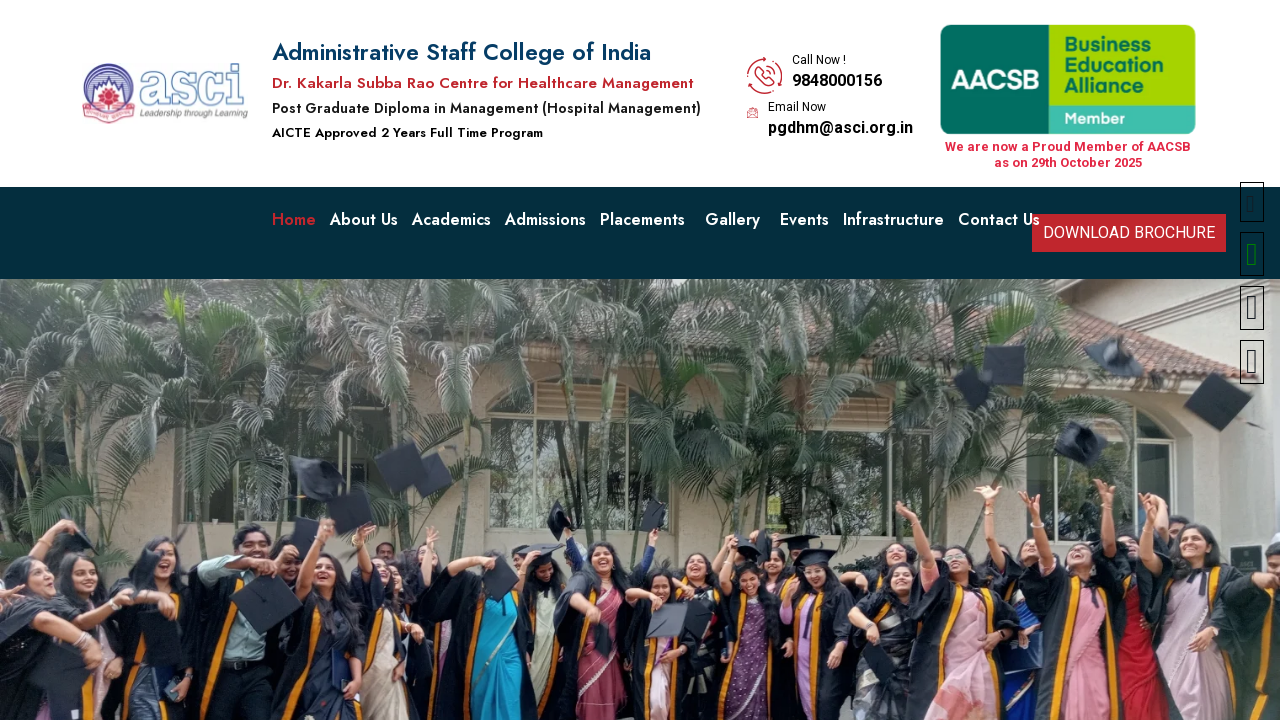

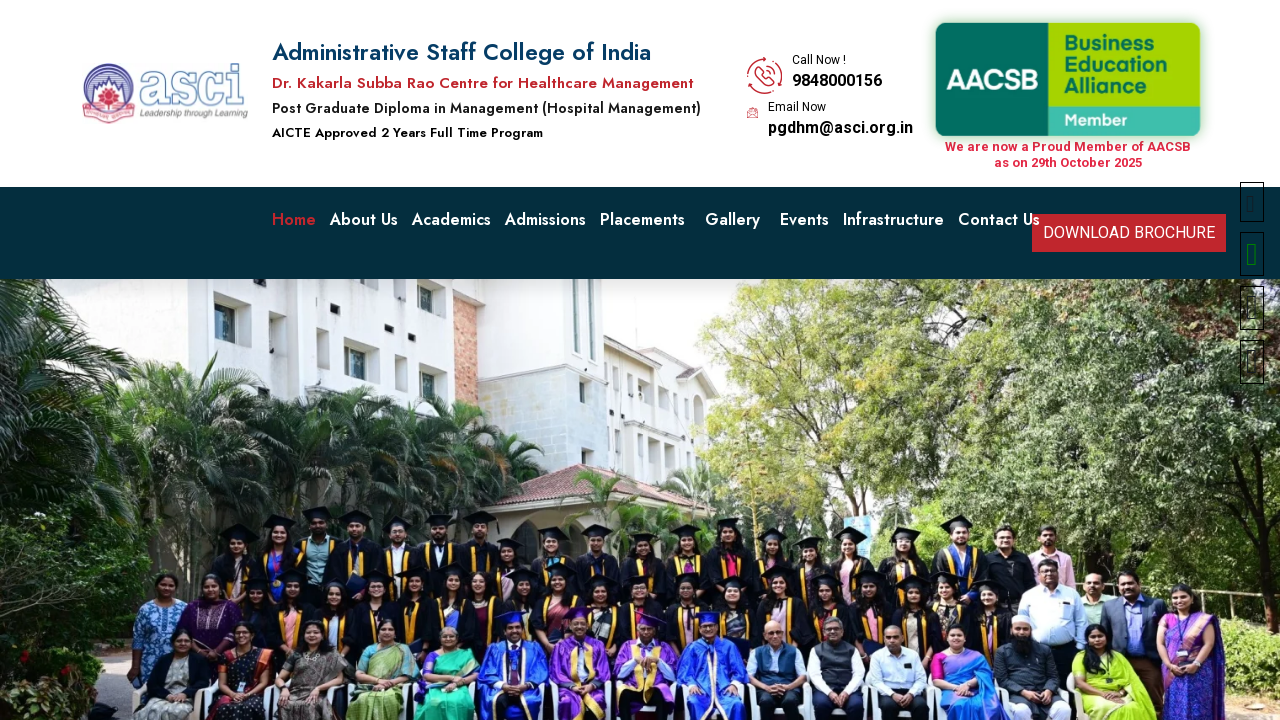